Tests interaction with a single iframe by switching to the frame and entering text in an input field

Starting URL: https://demo.automationtesting.in/Frames.html

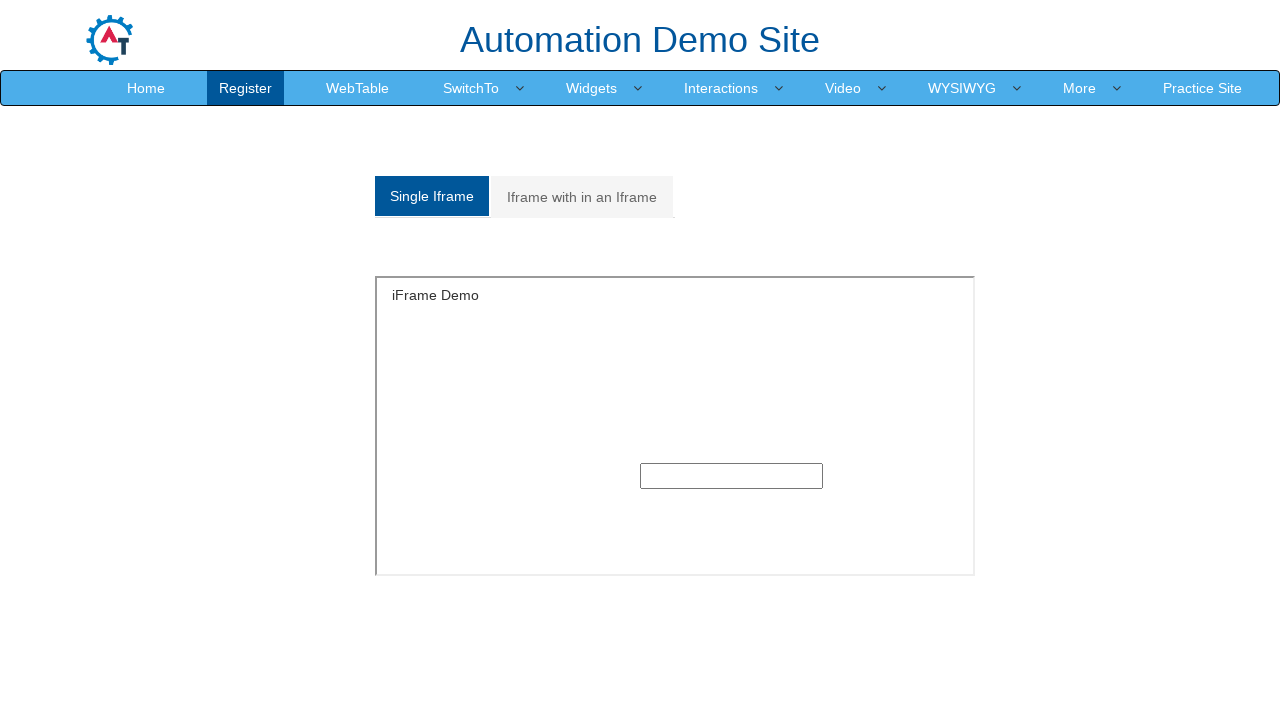

Navigated to Frames demo page
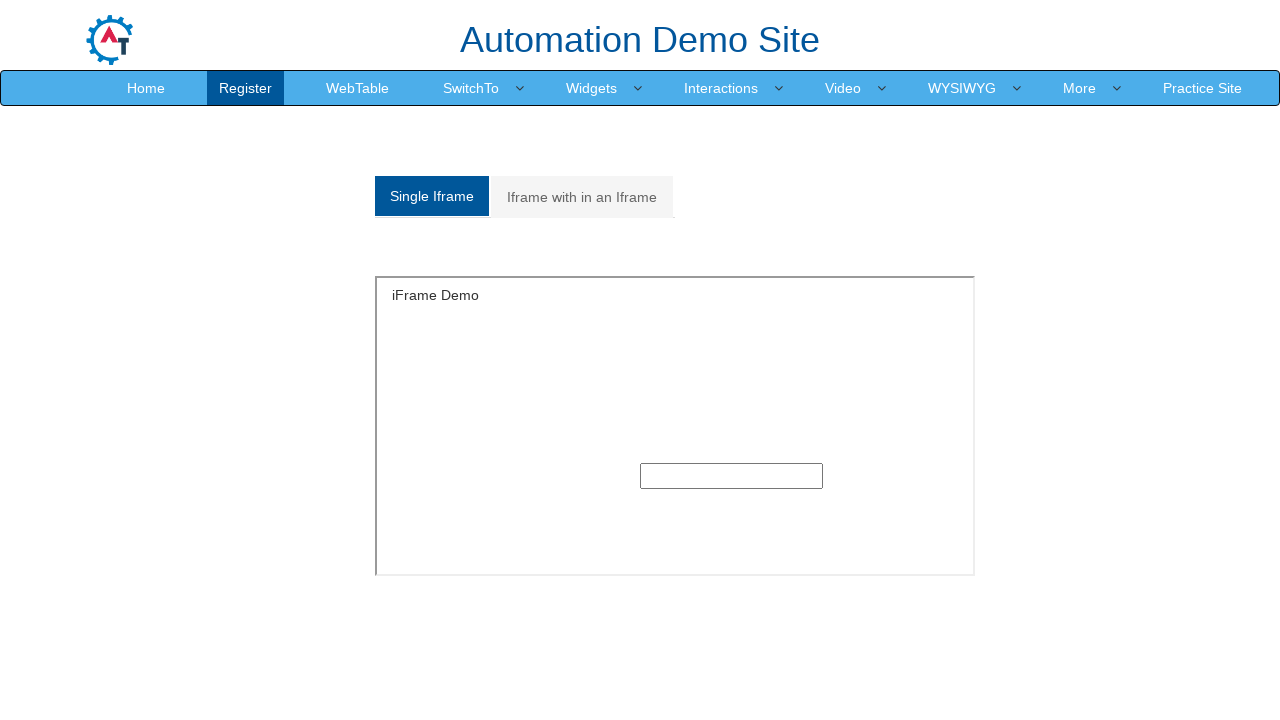

Located first iframe on the page
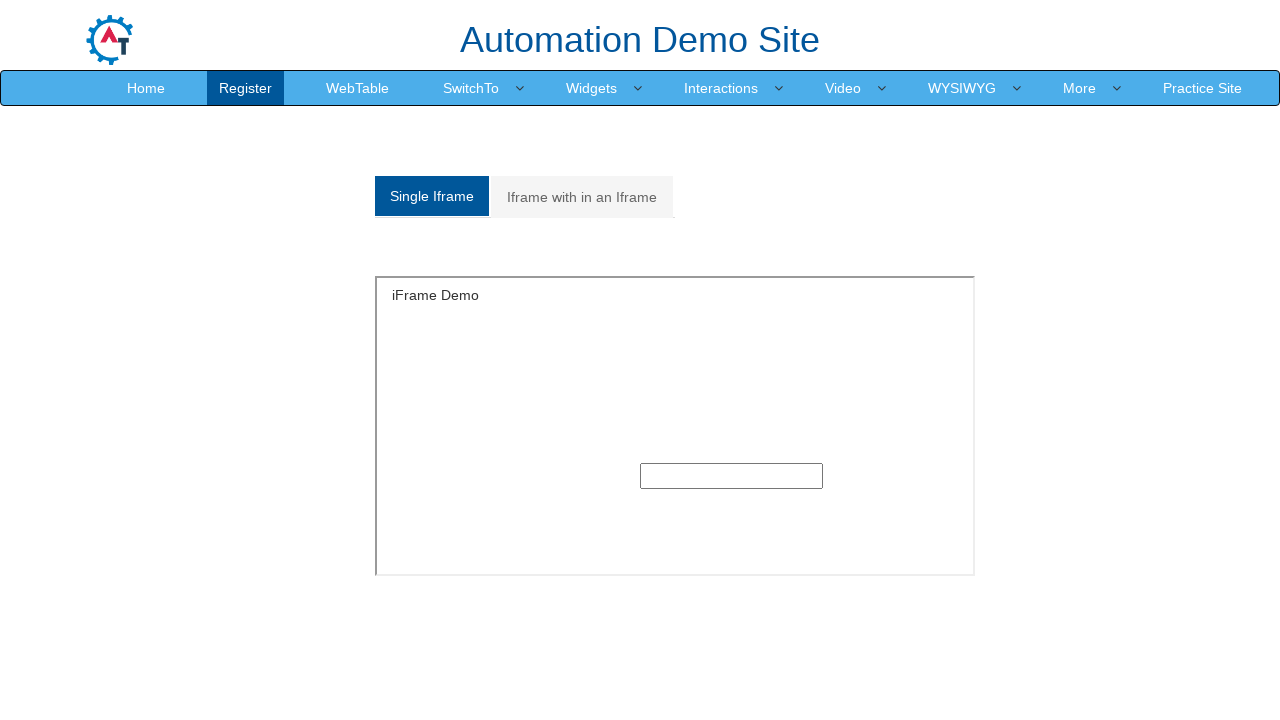

Entered 'Mrudula' in the input field within the iframe on iframe >> nth=0 >> internal:control=enter-frame >> input
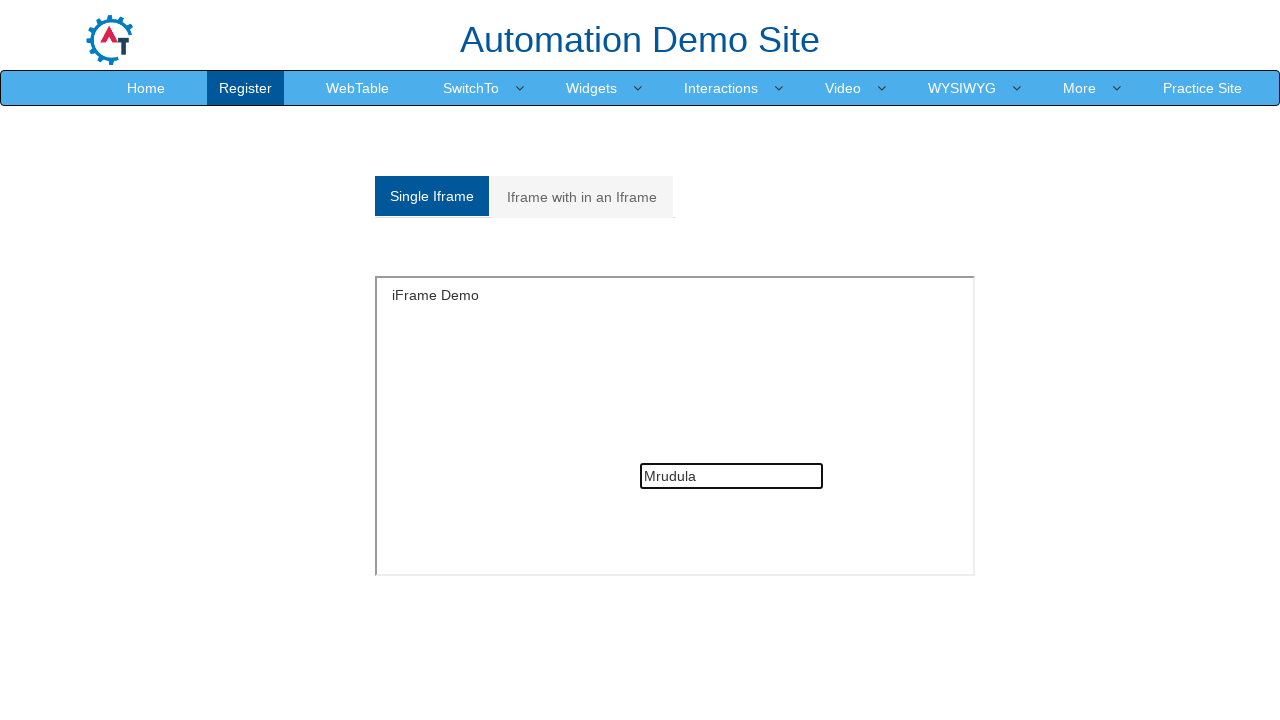

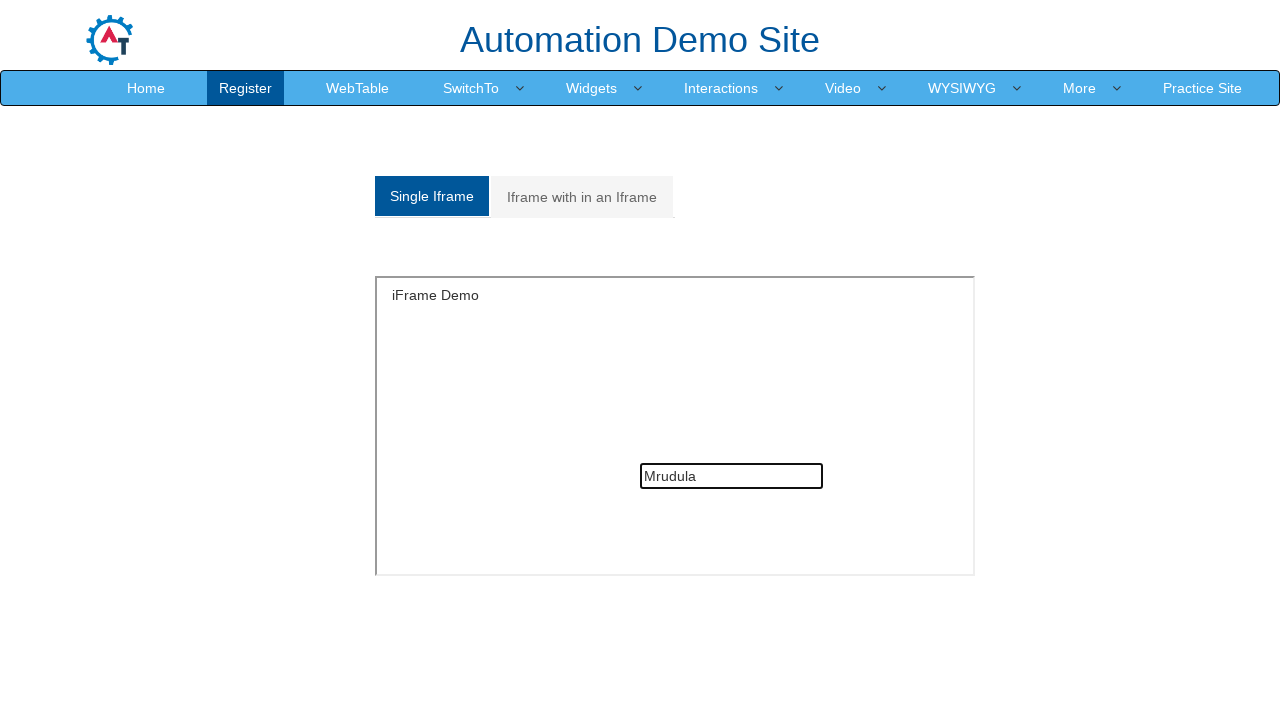